Tests mouse hover functionality by hovering over an element

Starting URL: https://rahulshettyacademy.com/AutomationPractice/

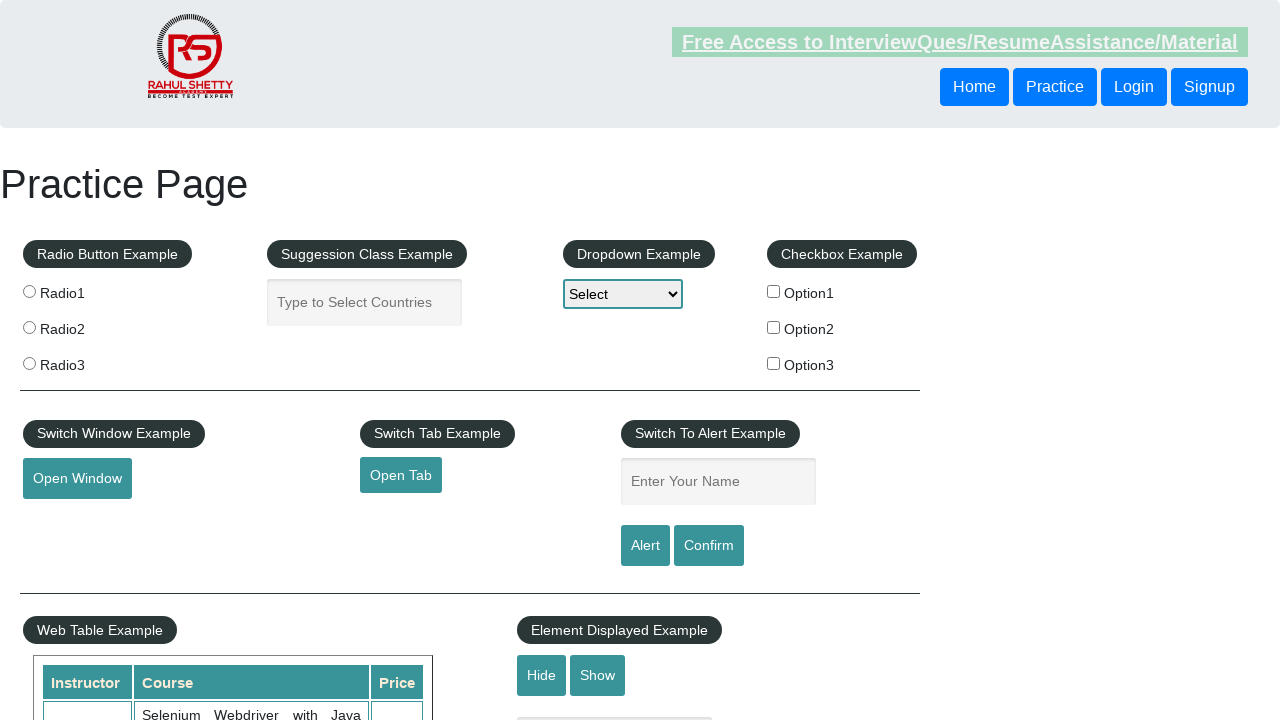

Hovered over the mouse hover button at (83, 361) on #mousehover
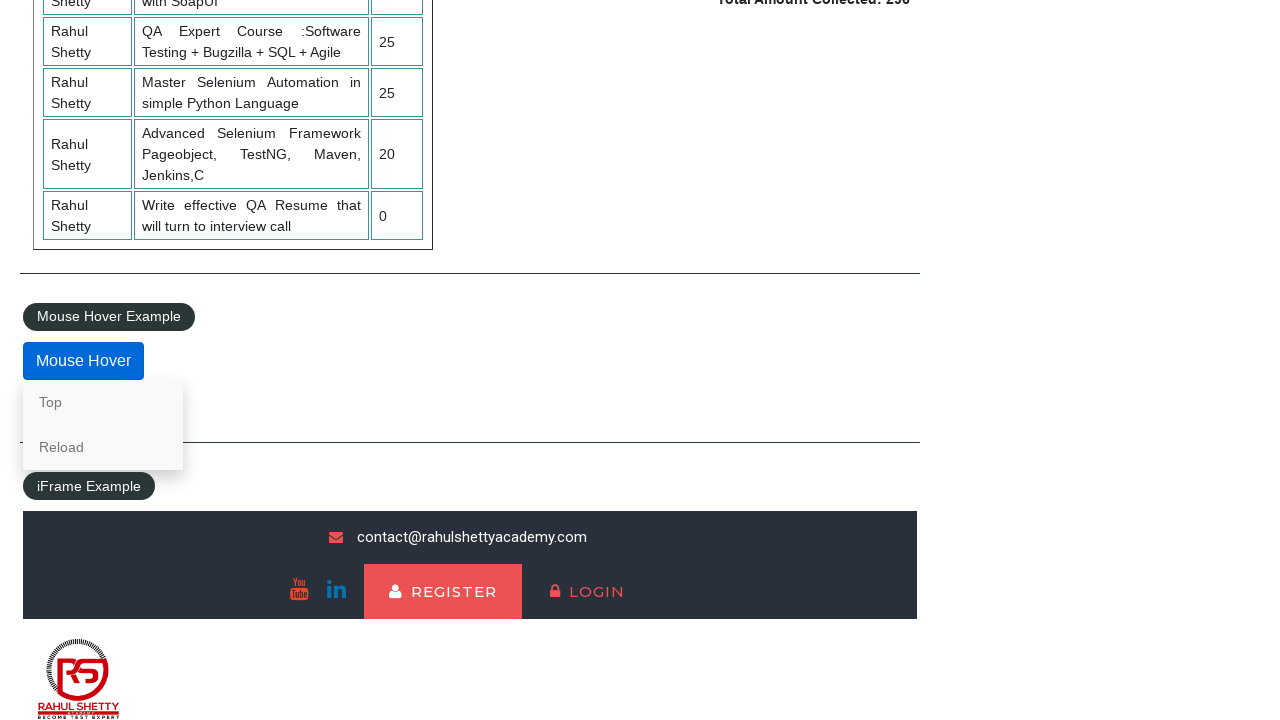

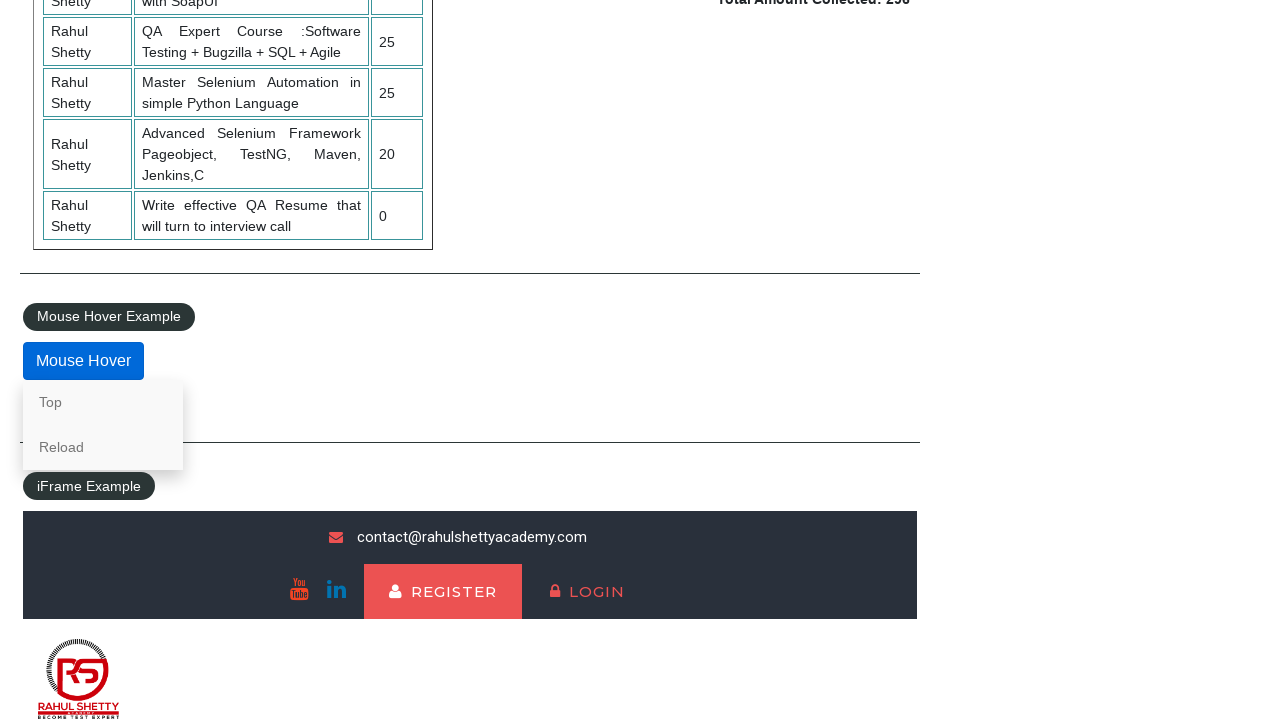